Tests a registration form by filling in first name, last name, and email fields, then submitting the form and verifying the success message

Starting URL: http://suninjuly.github.io/registration1.html

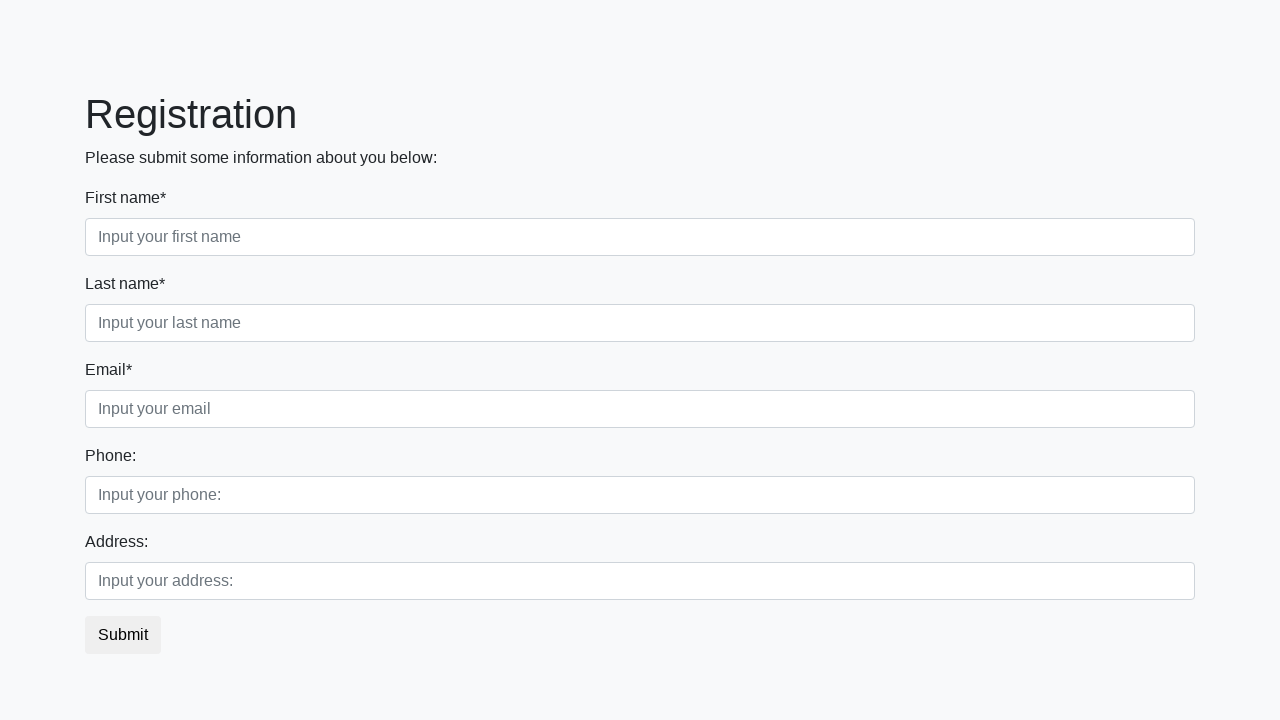

Filled first name field with 'Sun' on [placeholder='Input your first name']
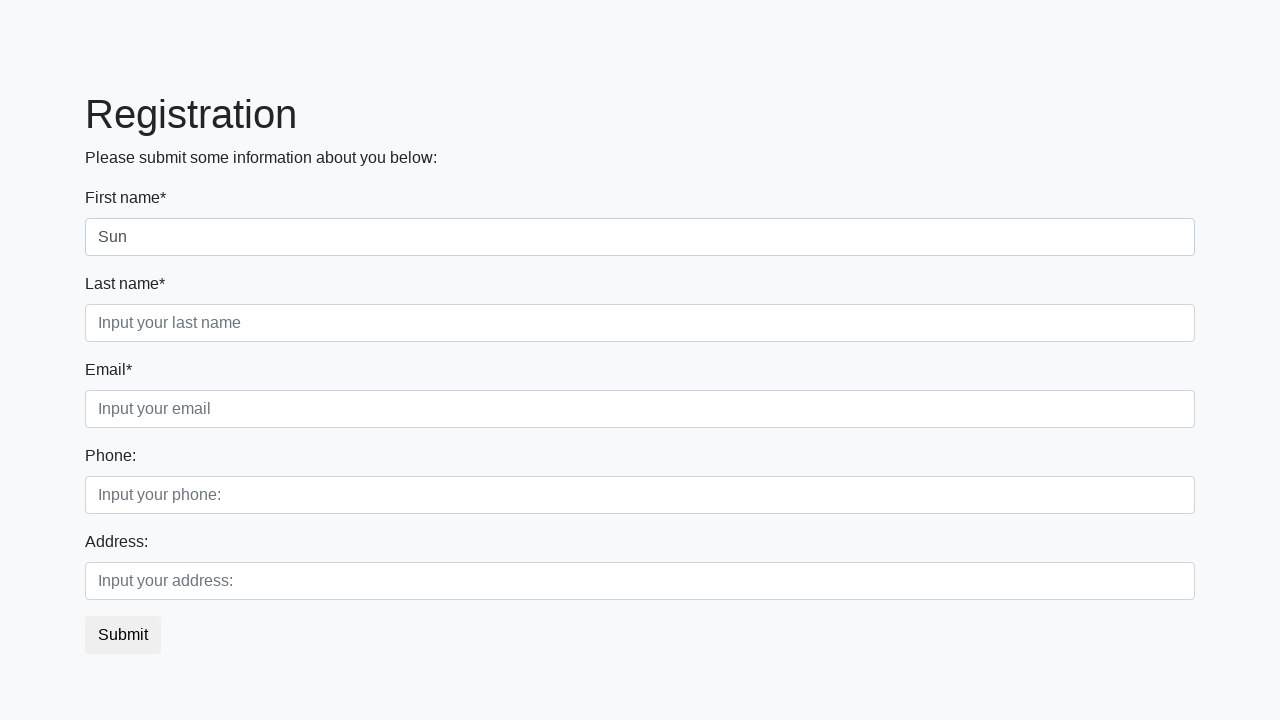

Filled last name field with 'Shine' on [placeholder='Input your last name']
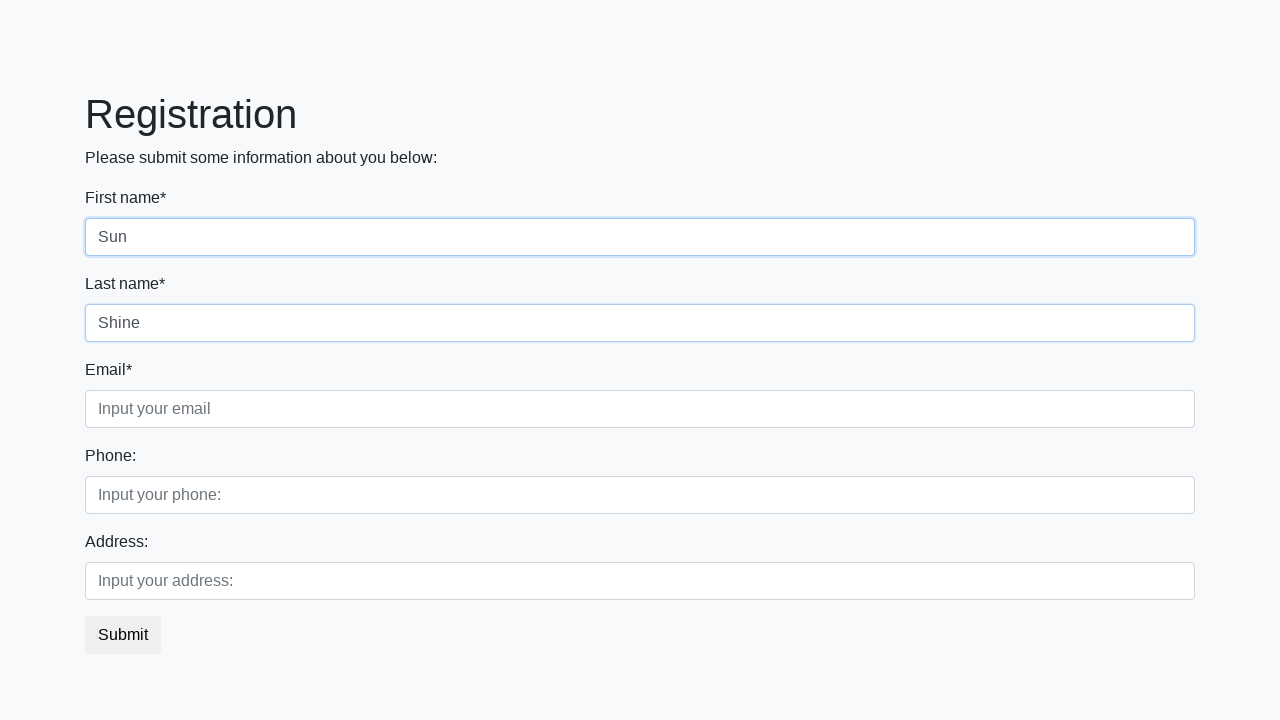

Filled email field with 'sunshine@gm.com' on [placeholder='Input your email']
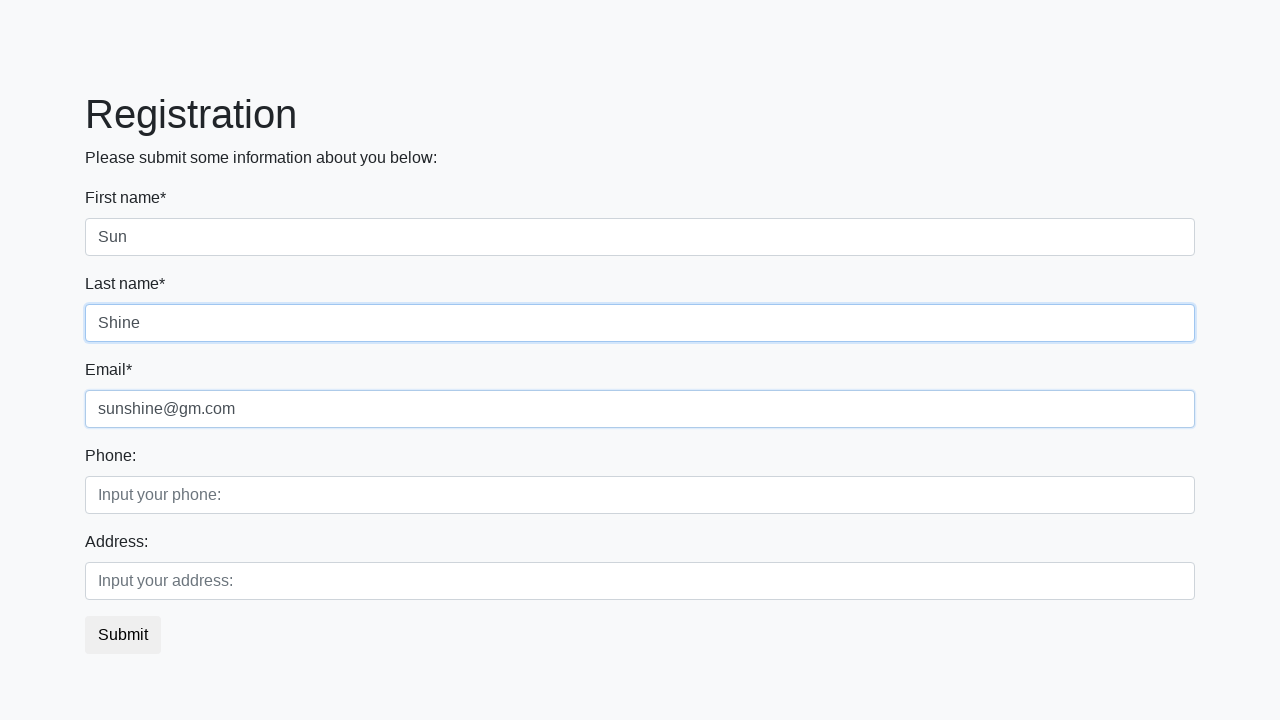

Clicked submit button to register at (123, 635) on button.btn
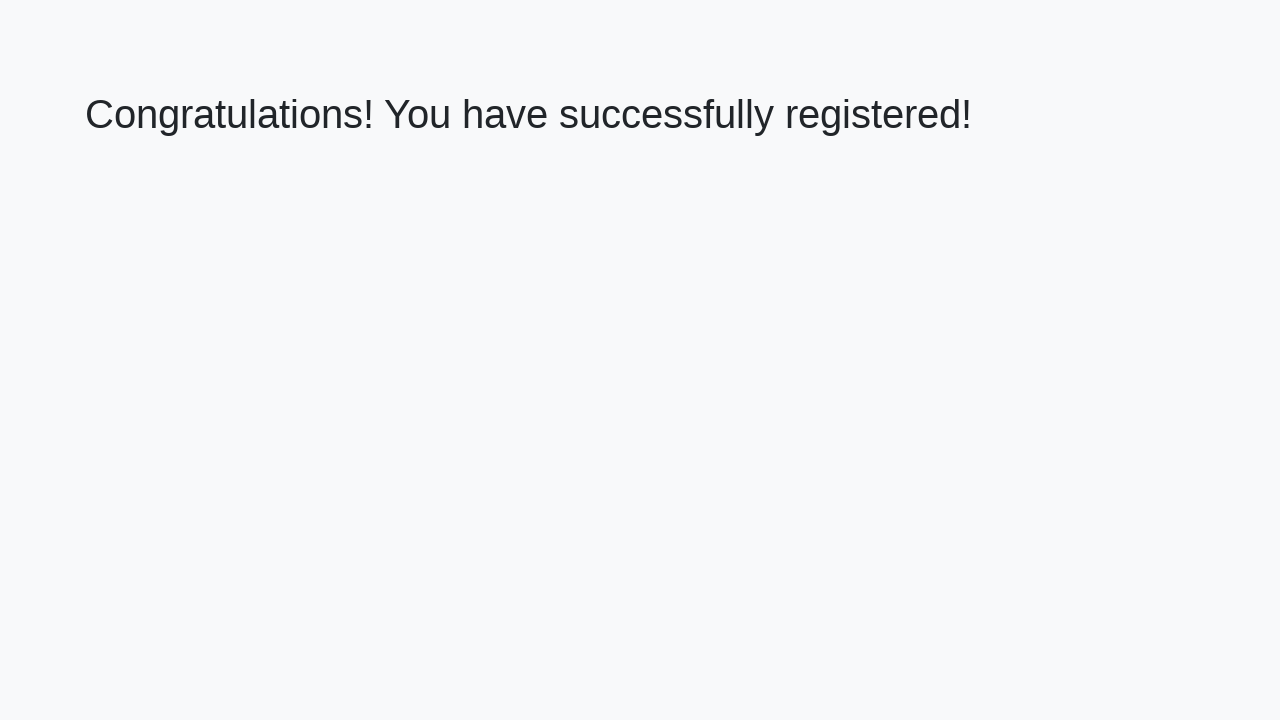

Success message element loaded
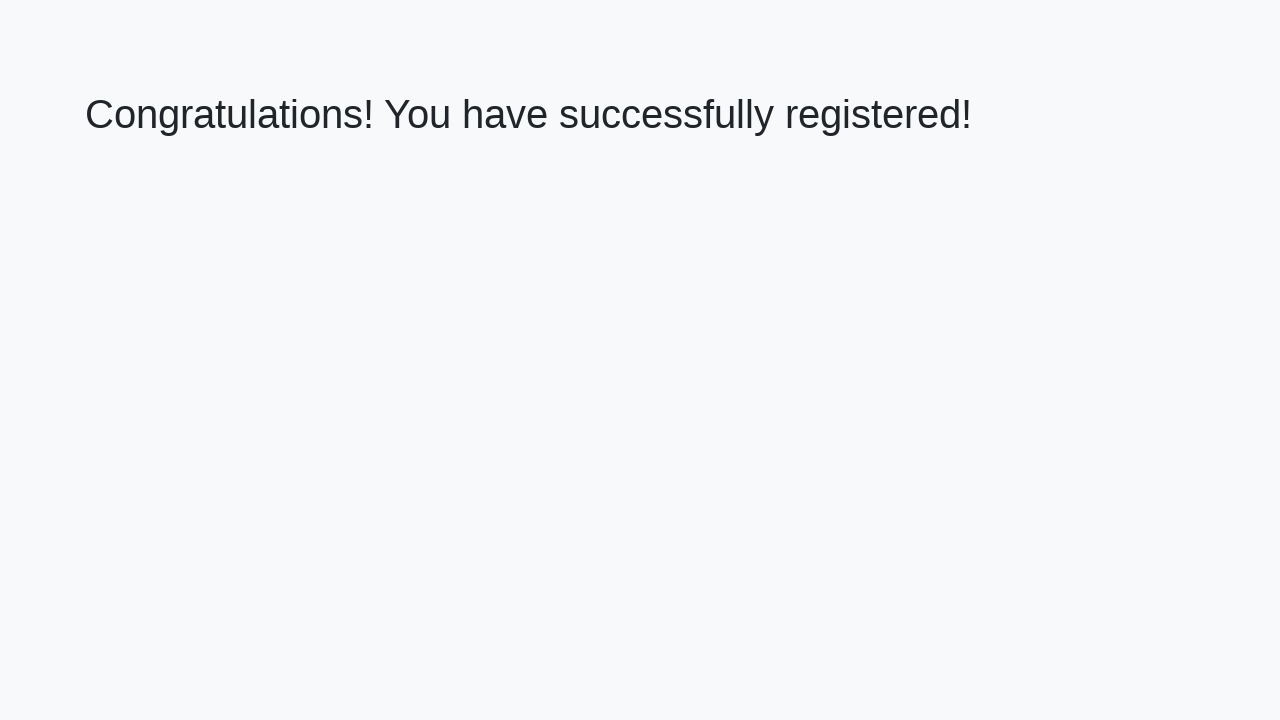

Retrieved success message text
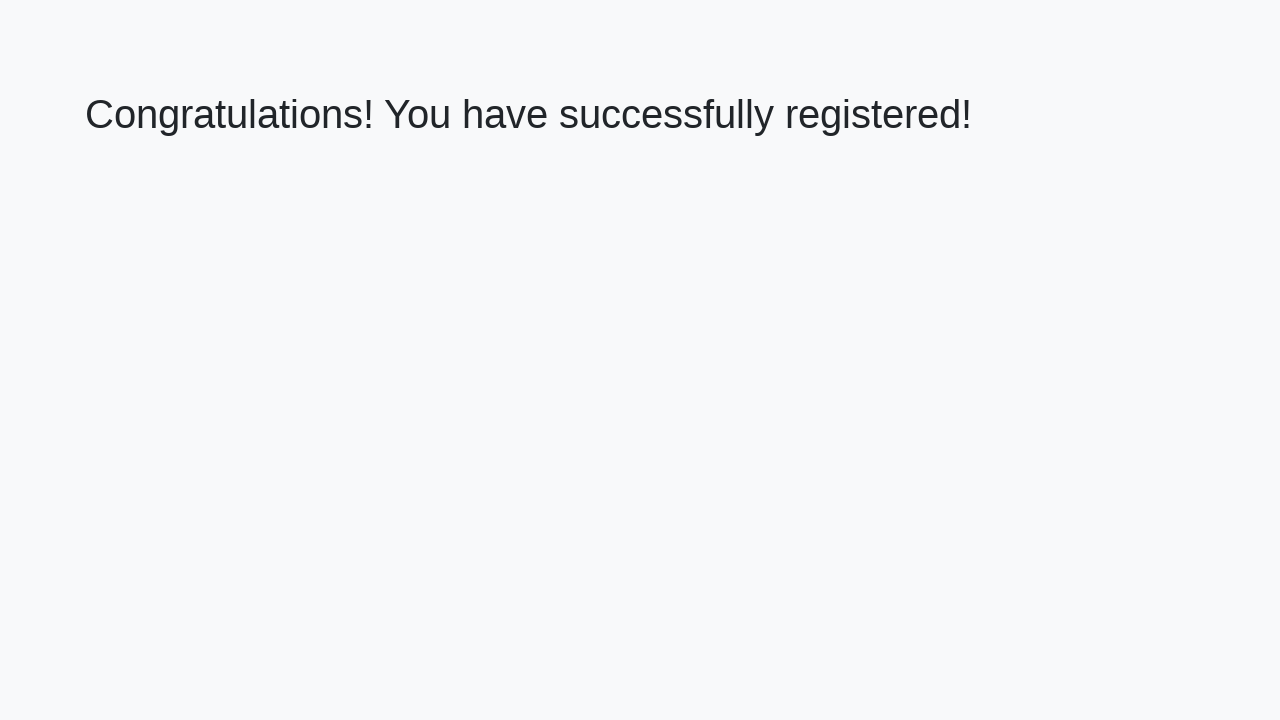

Verified success message: 'Congratulations! You have successfully registered!'
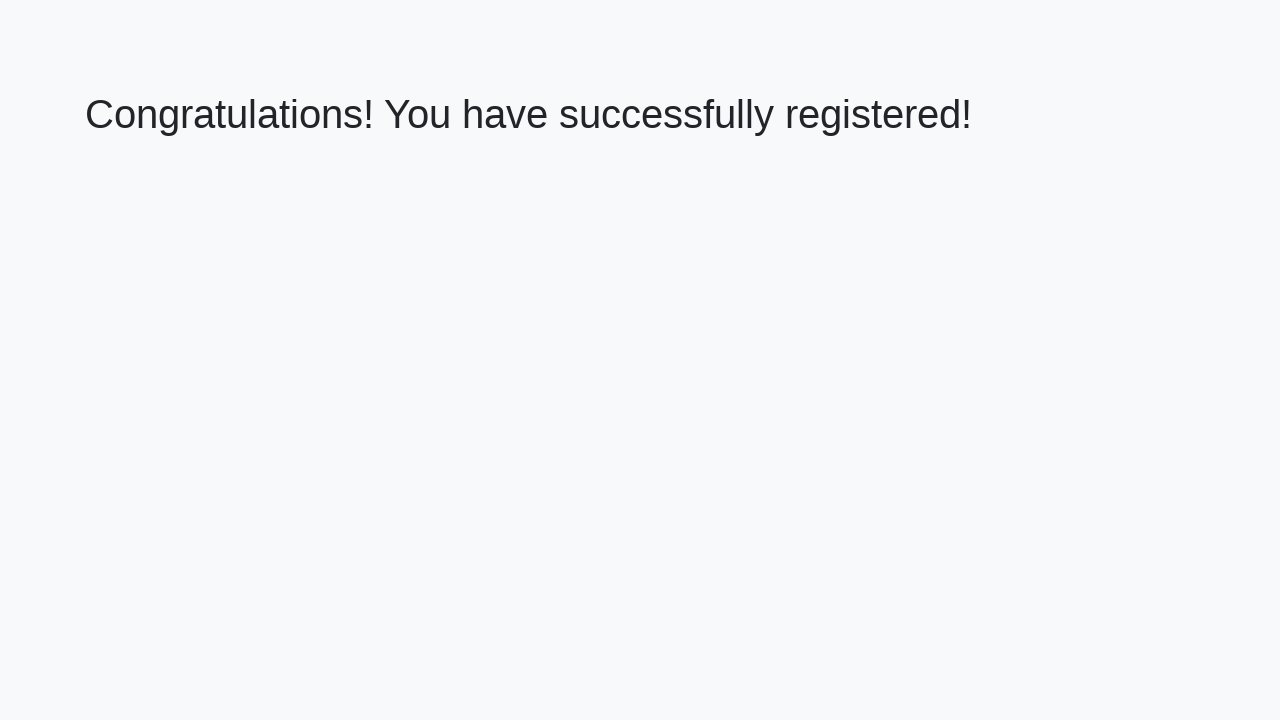

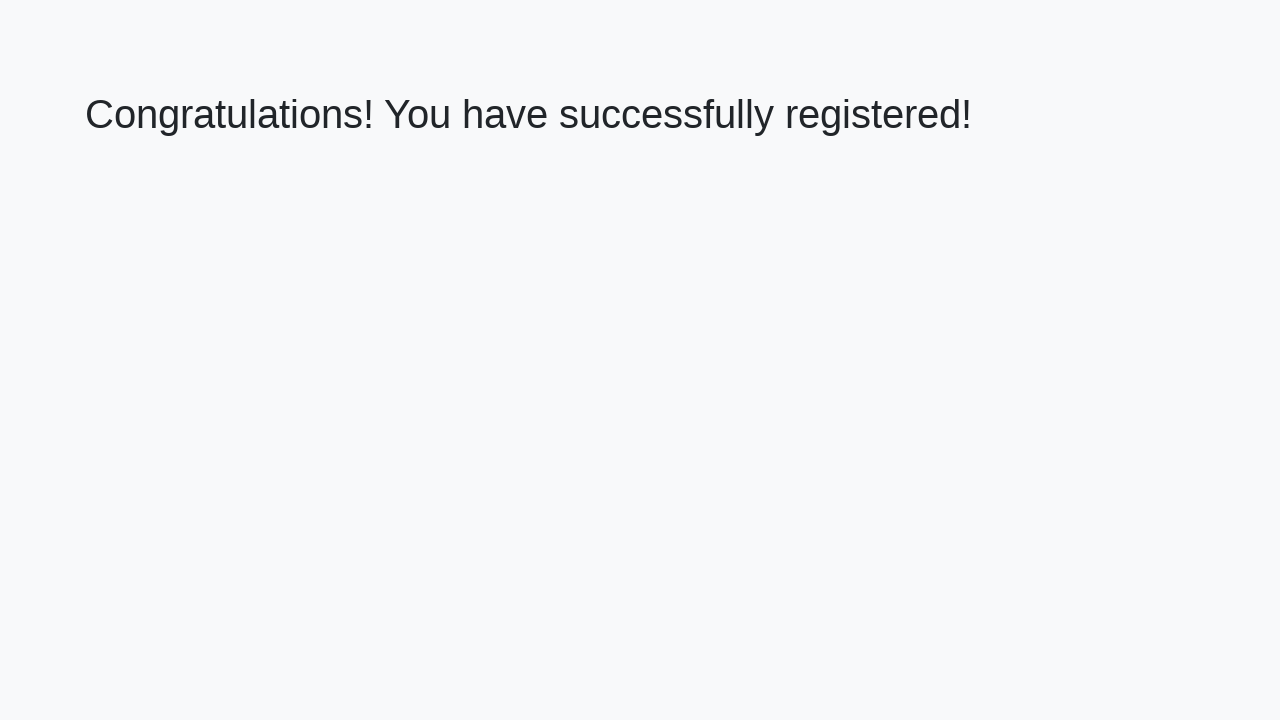